Tests a form submission that involves extracting a value from an image attribute, performing a mathematical calculation on it, filling the result in an input field, checking checkboxes, and submitting the form.

Starting URL: http://suninjuly.github.io/get_attribute.html

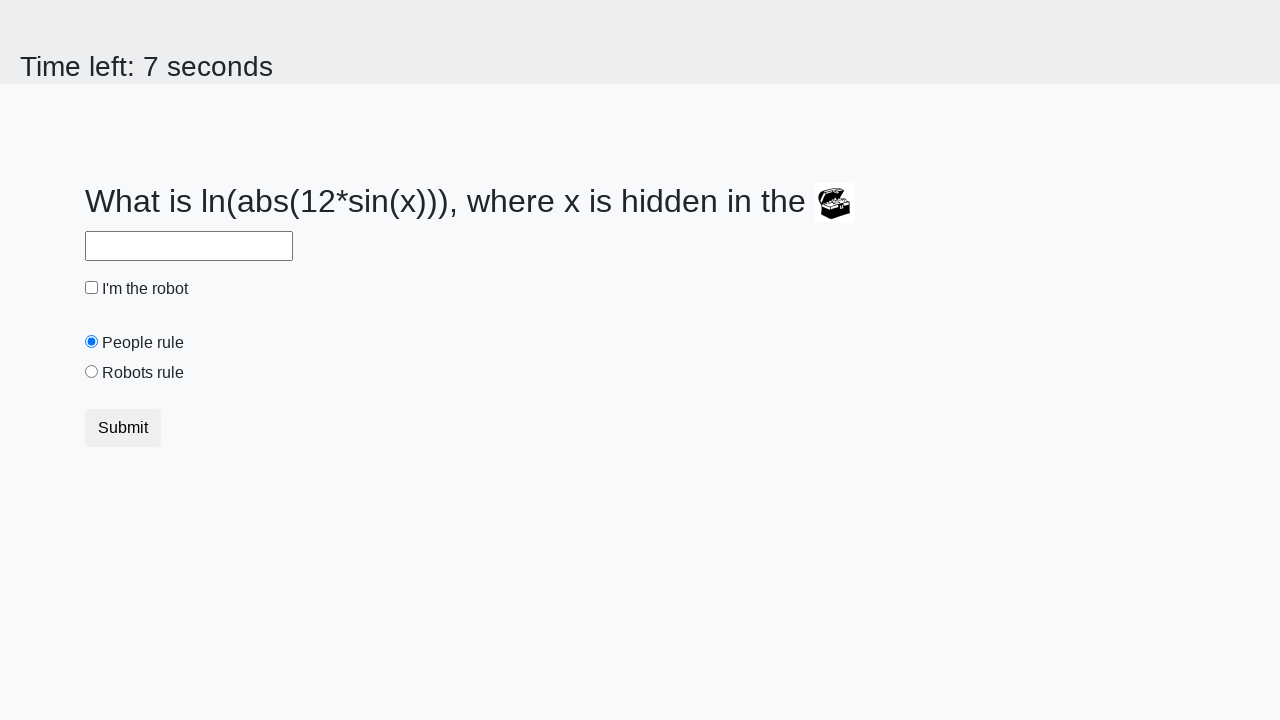

Located image element on page
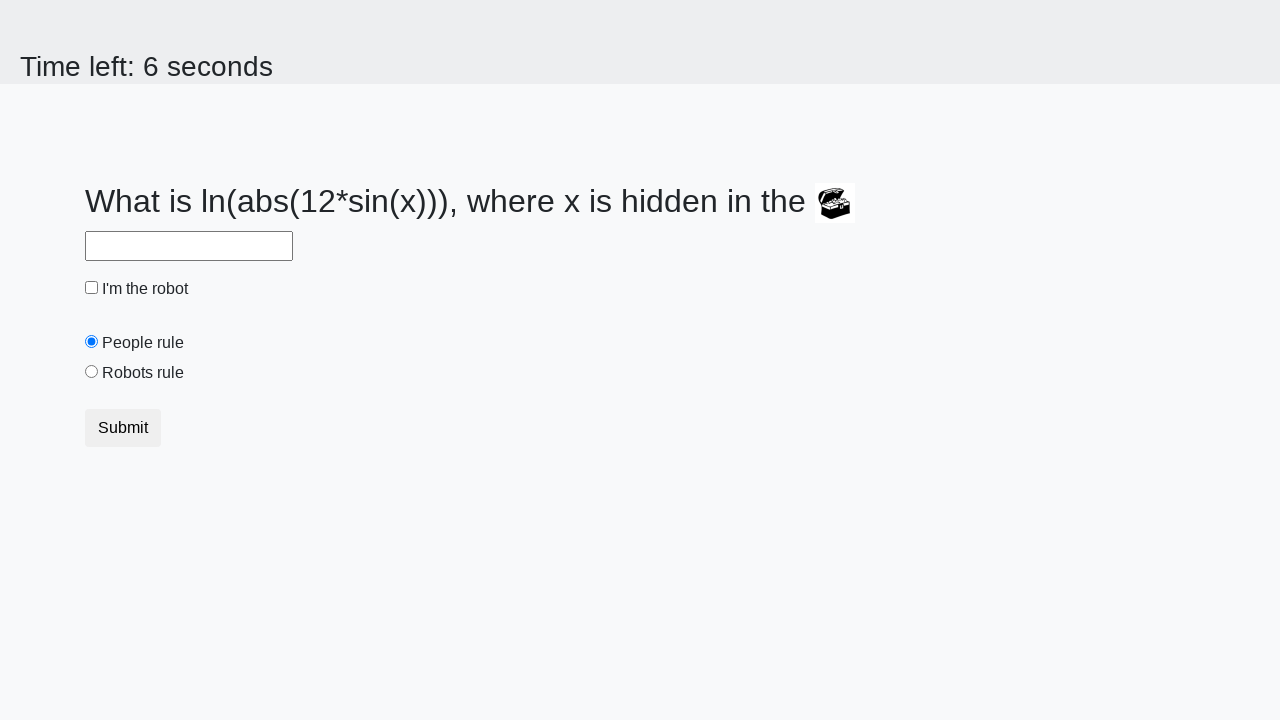

Extracted 'valuex' attribute from image element
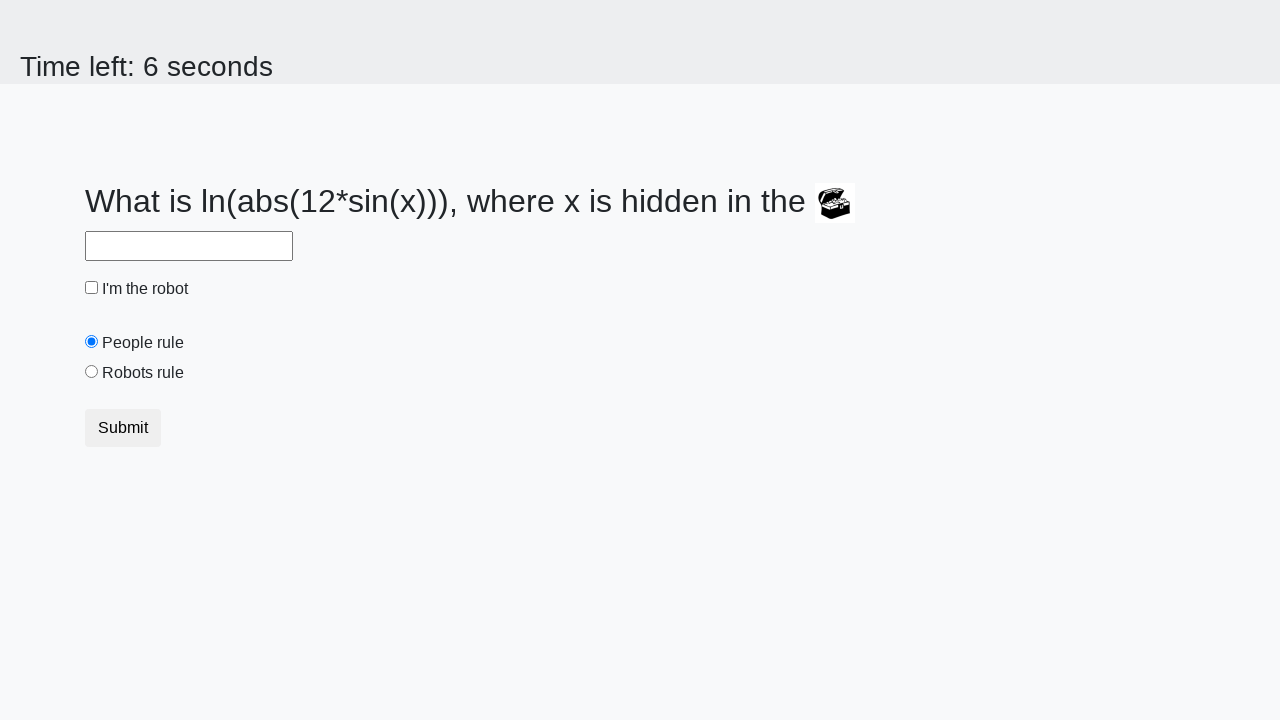

Calculated mathematical result: 2.166216918961675
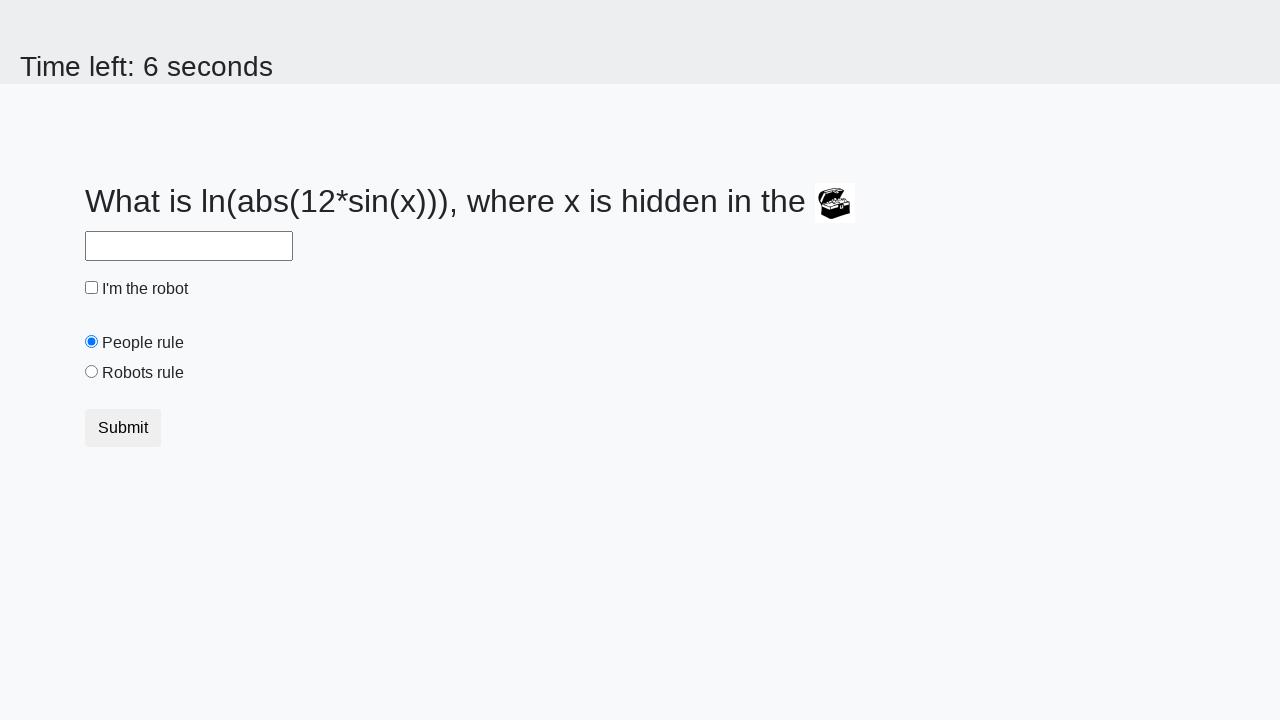

Filled input field with calculated value on input
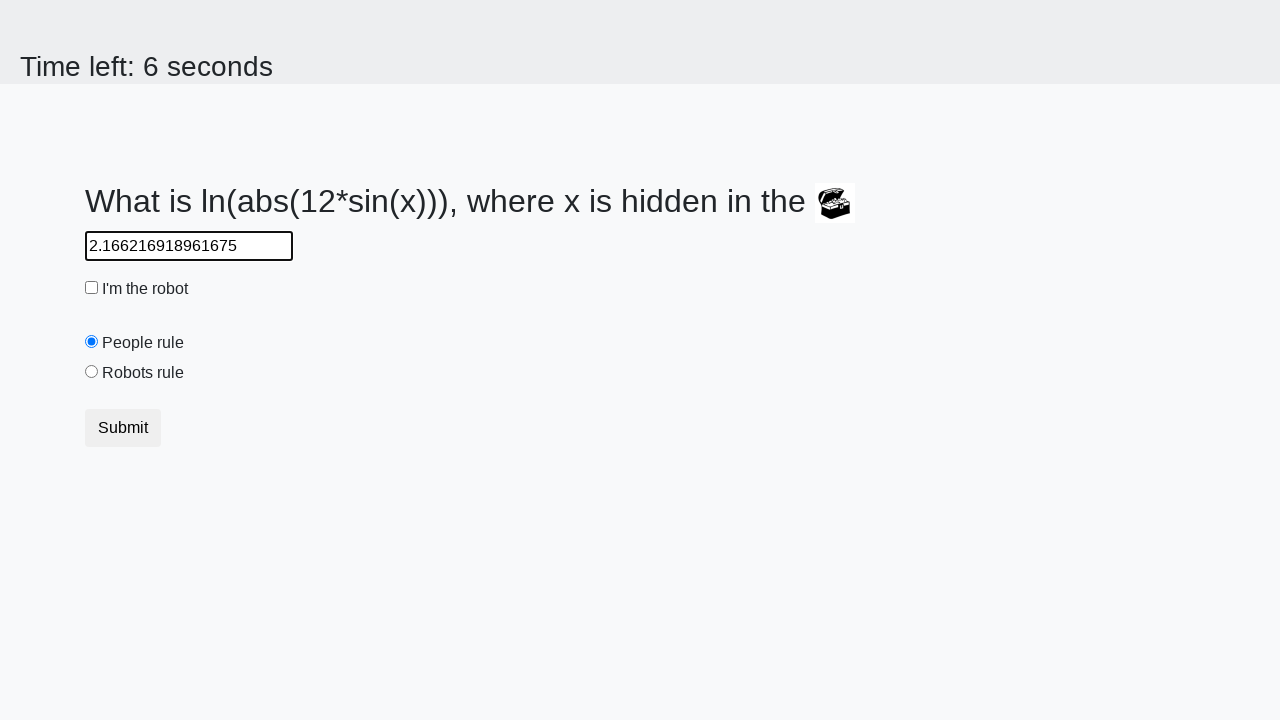

Checked 'robot' checkbox at (92, 288) on #robotCheckbox
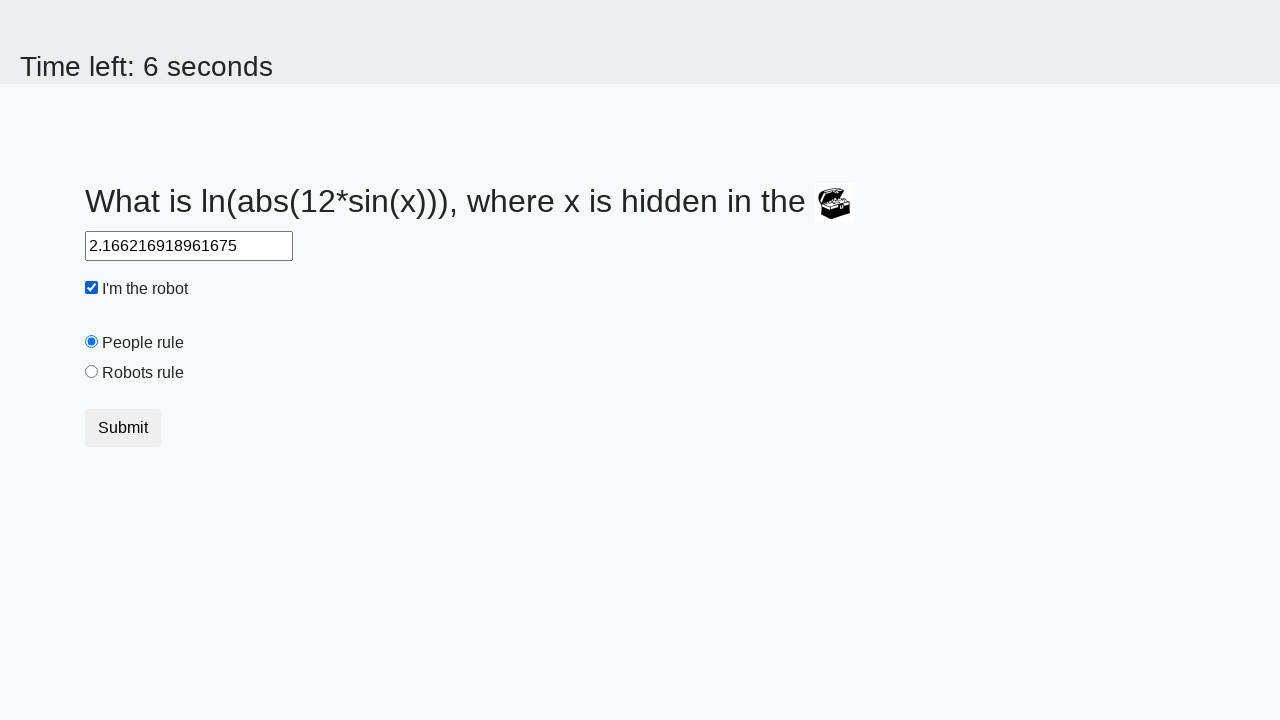

Checked 'robots rule' checkbox at (92, 372) on #robotsRule
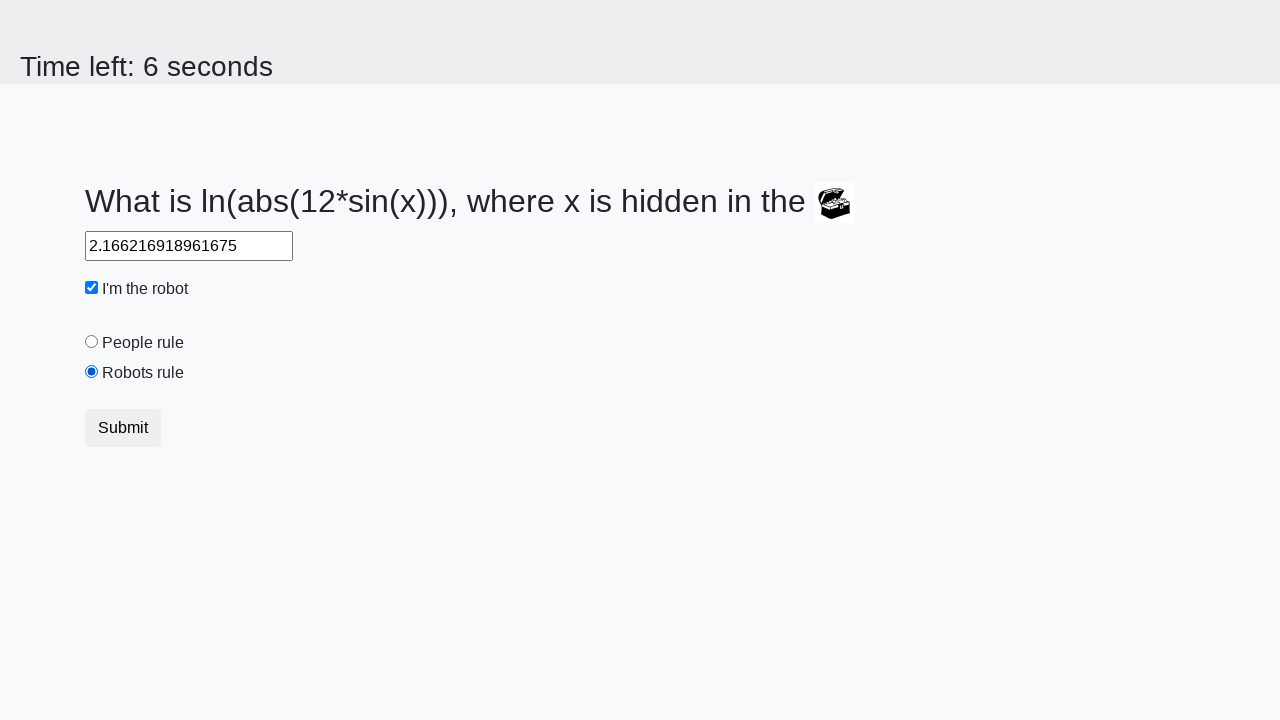

Clicked form submit button at (123, 428) on button.btn
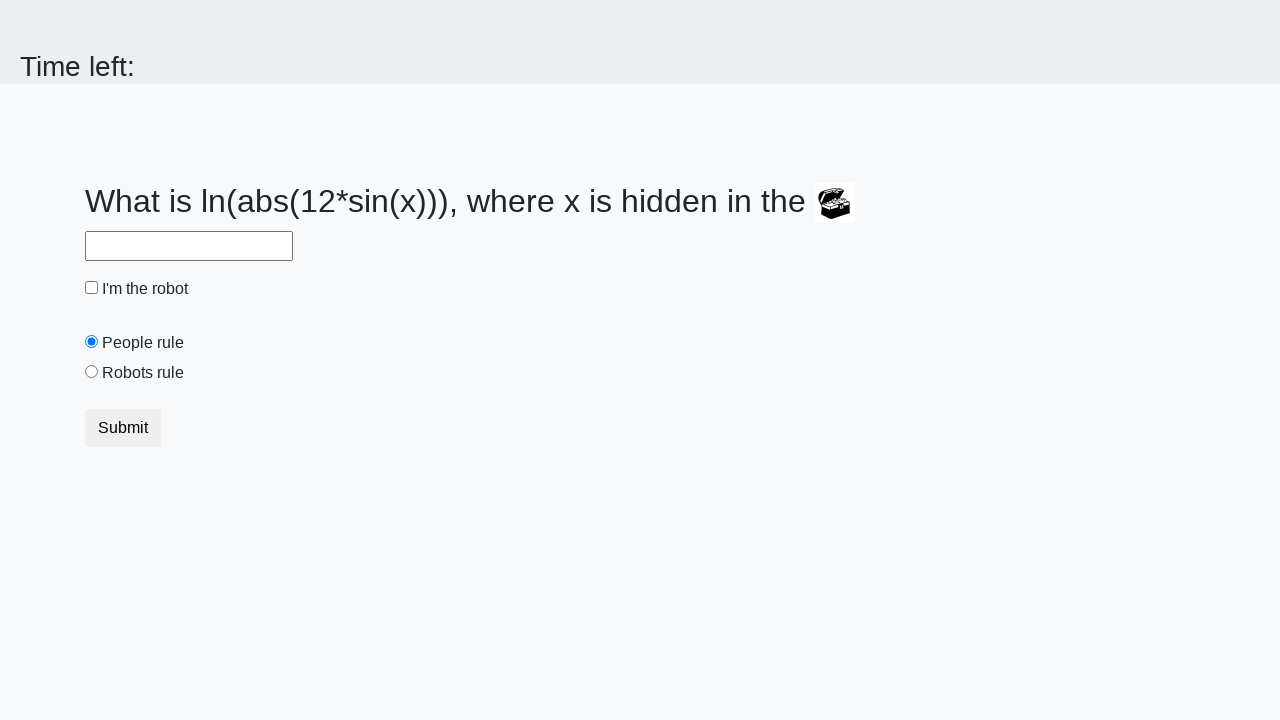

Waited for form submission response
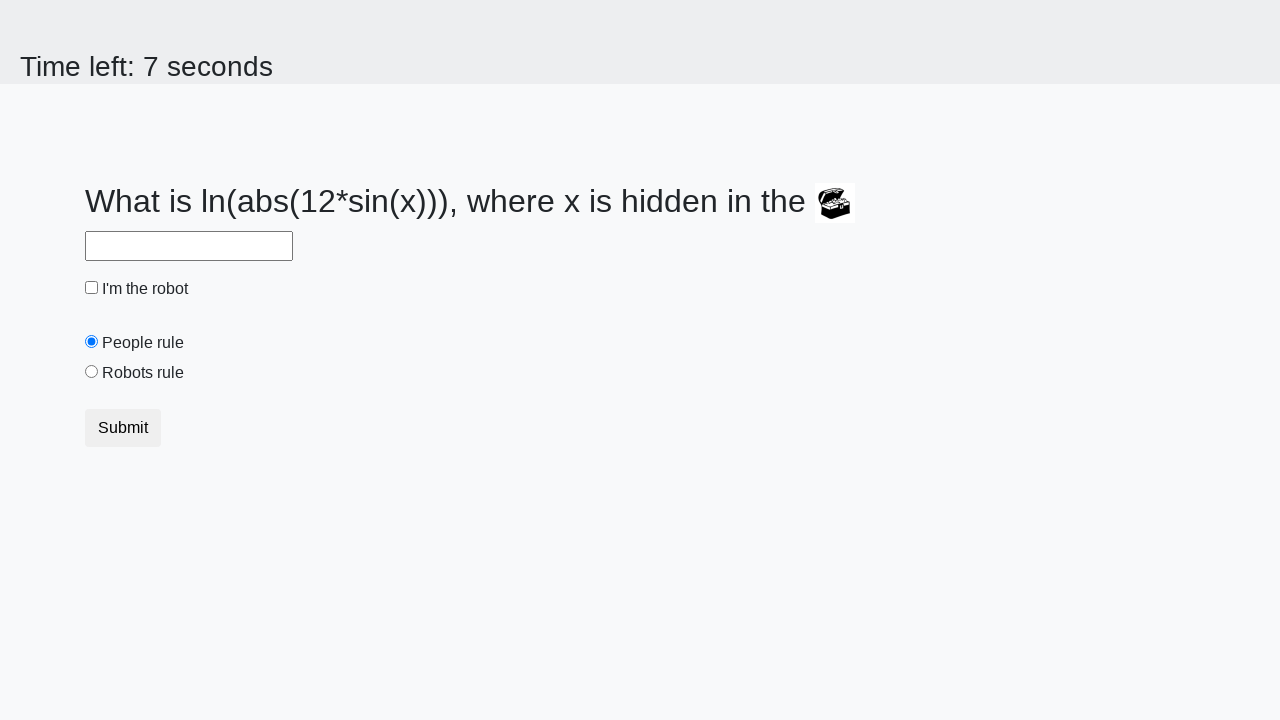

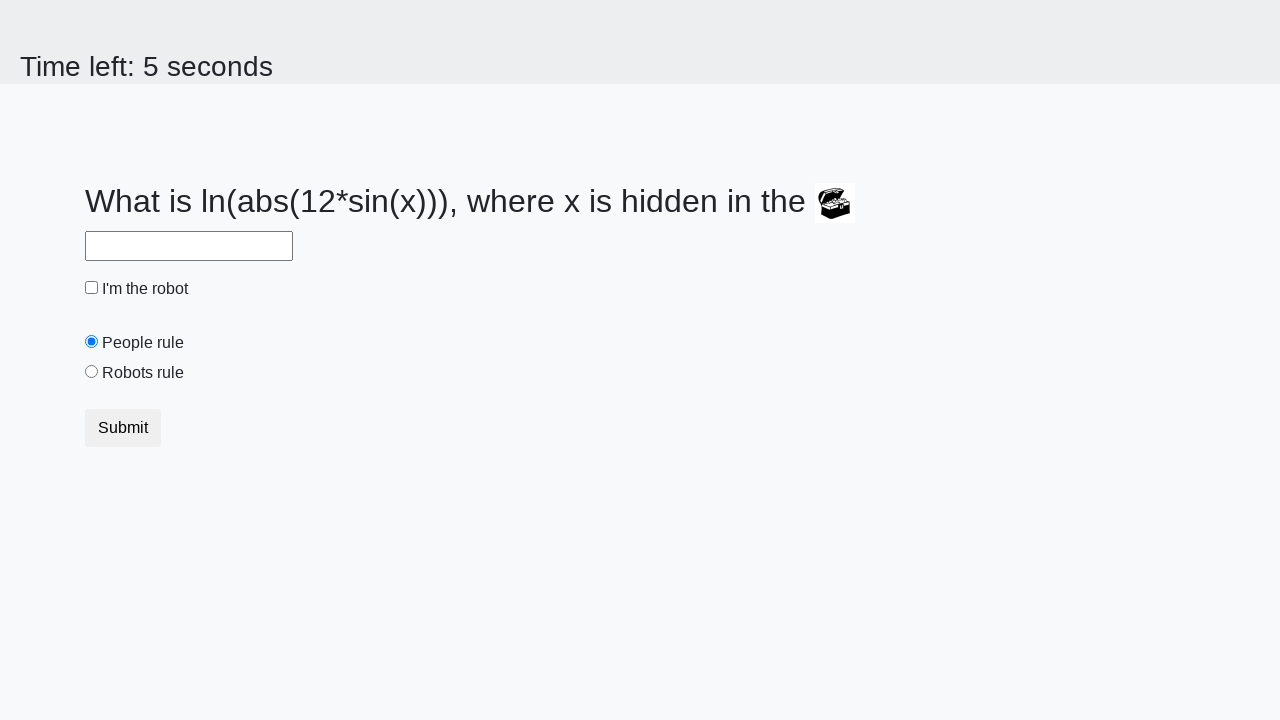